Tests delete customer functionality by entering a name, submitting the form, and dismissing an alert dialog

Starting URL: http://javabykiran.com/playground/delete-customer

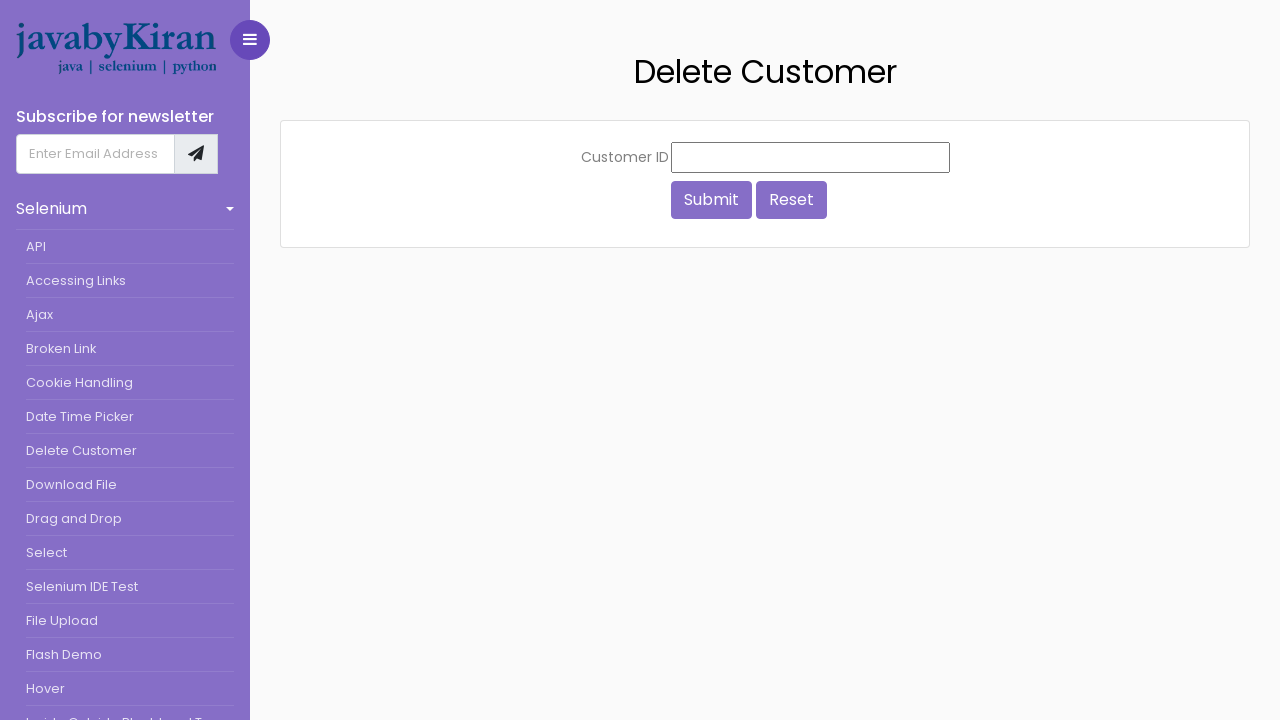

Entered customer name 'Neha' in text field on //input[@type='text']
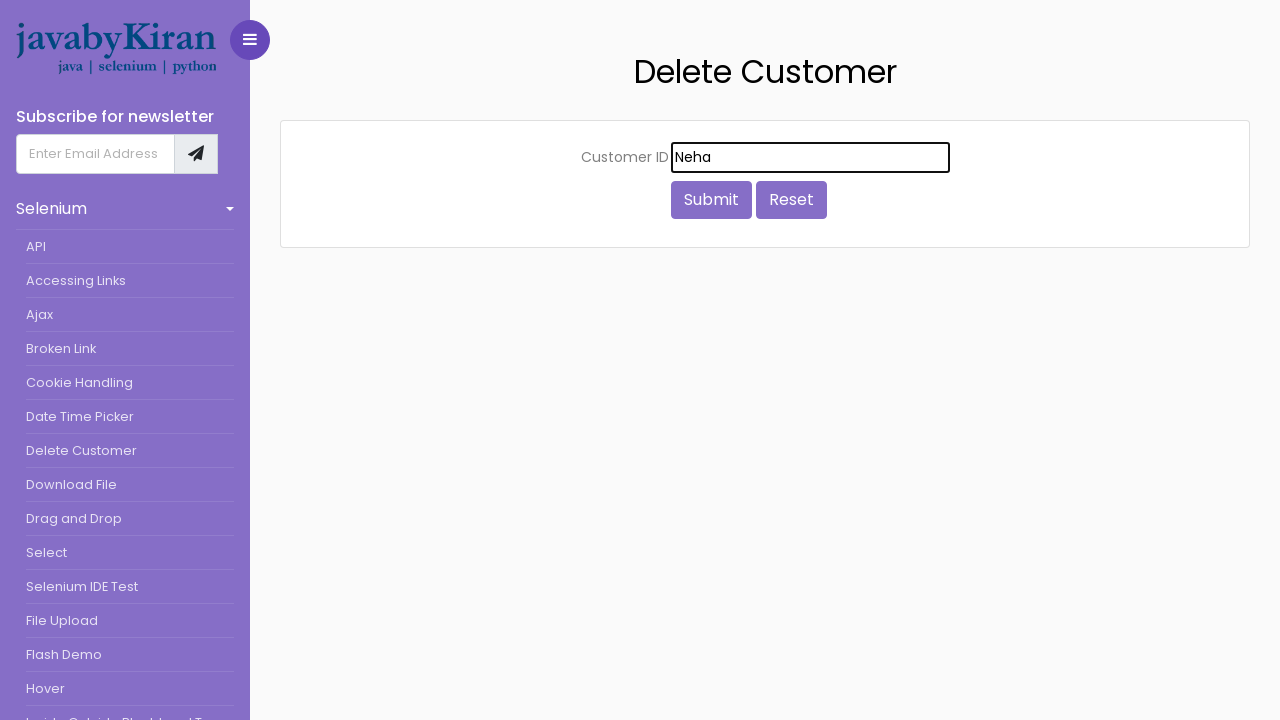

Clicked submit button to delete customer at (711, 200) on xpath=//input[@type='submit']
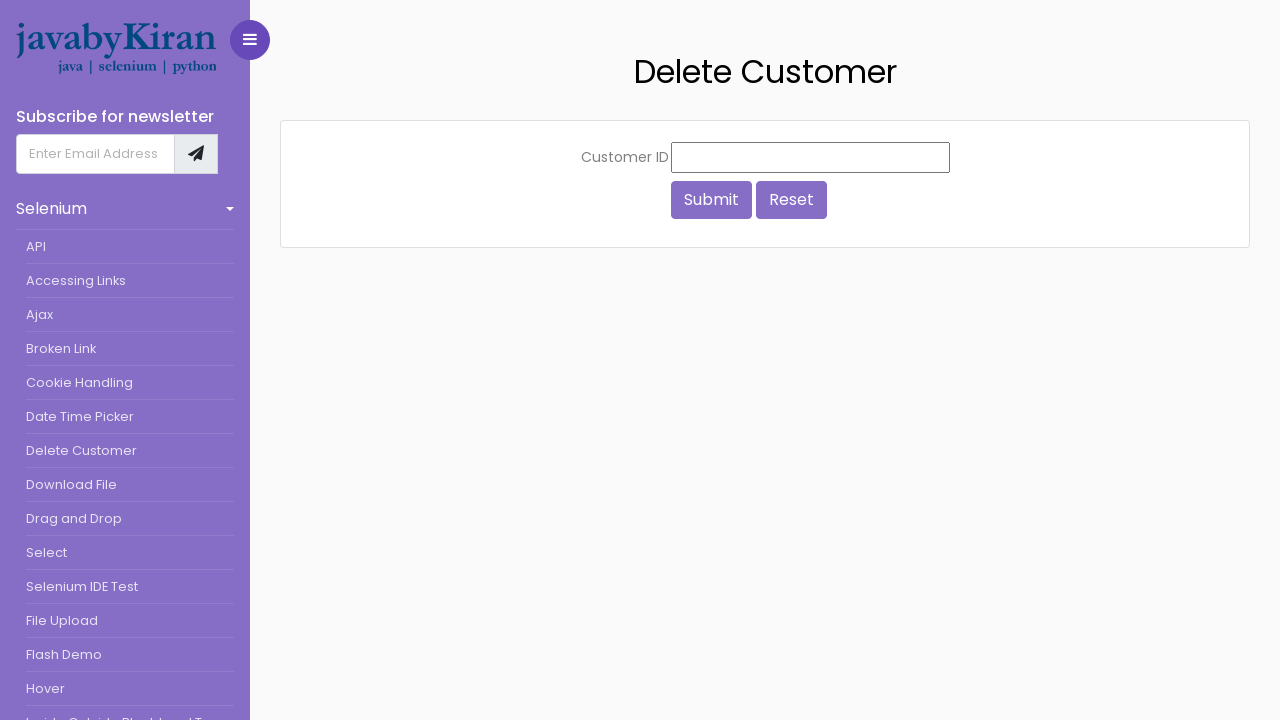

Dismissed alert dialog
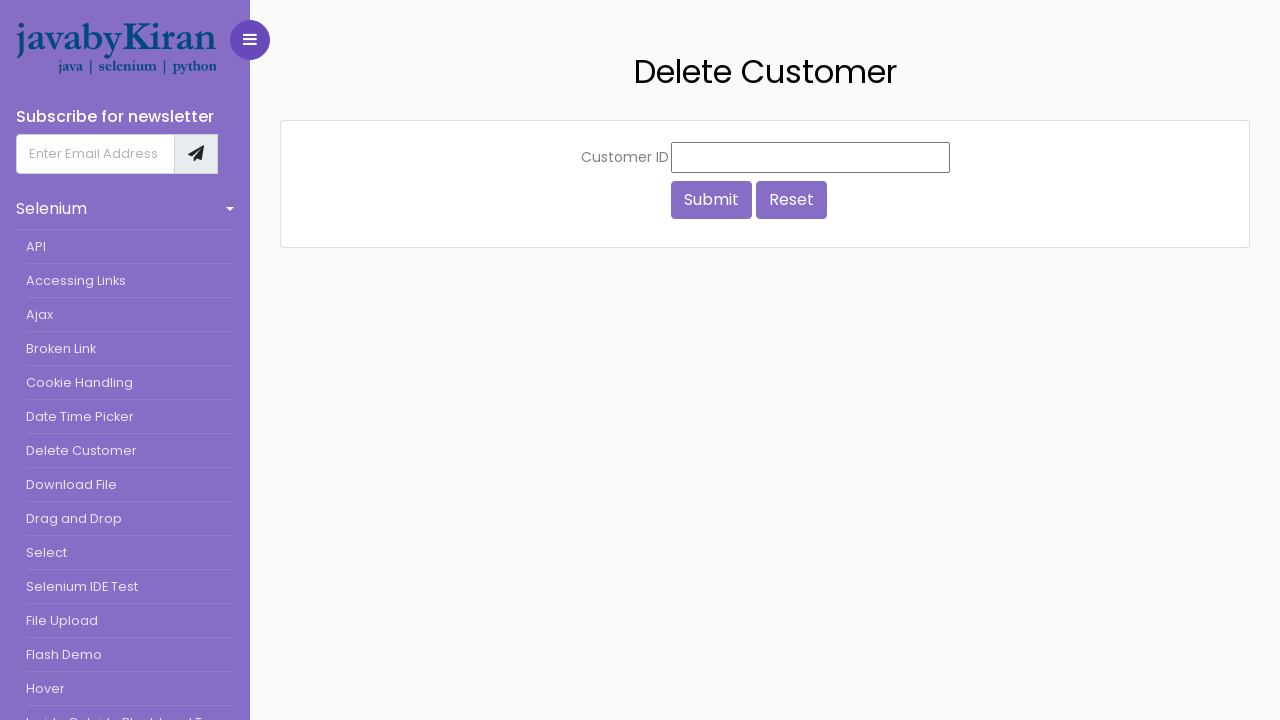

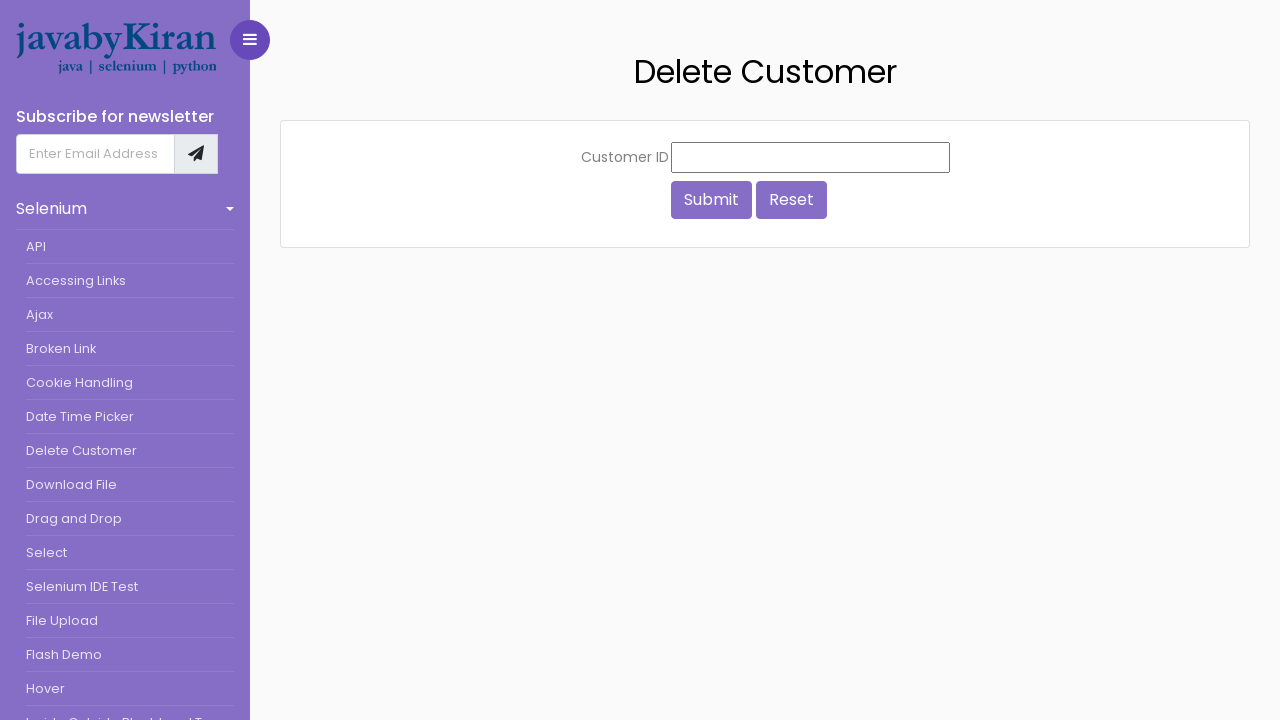